Tests handling of a simple JavaScript alert by clicking a button that triggers the alert and then accepting it

Starting URL: https://demoqa.com/alerts

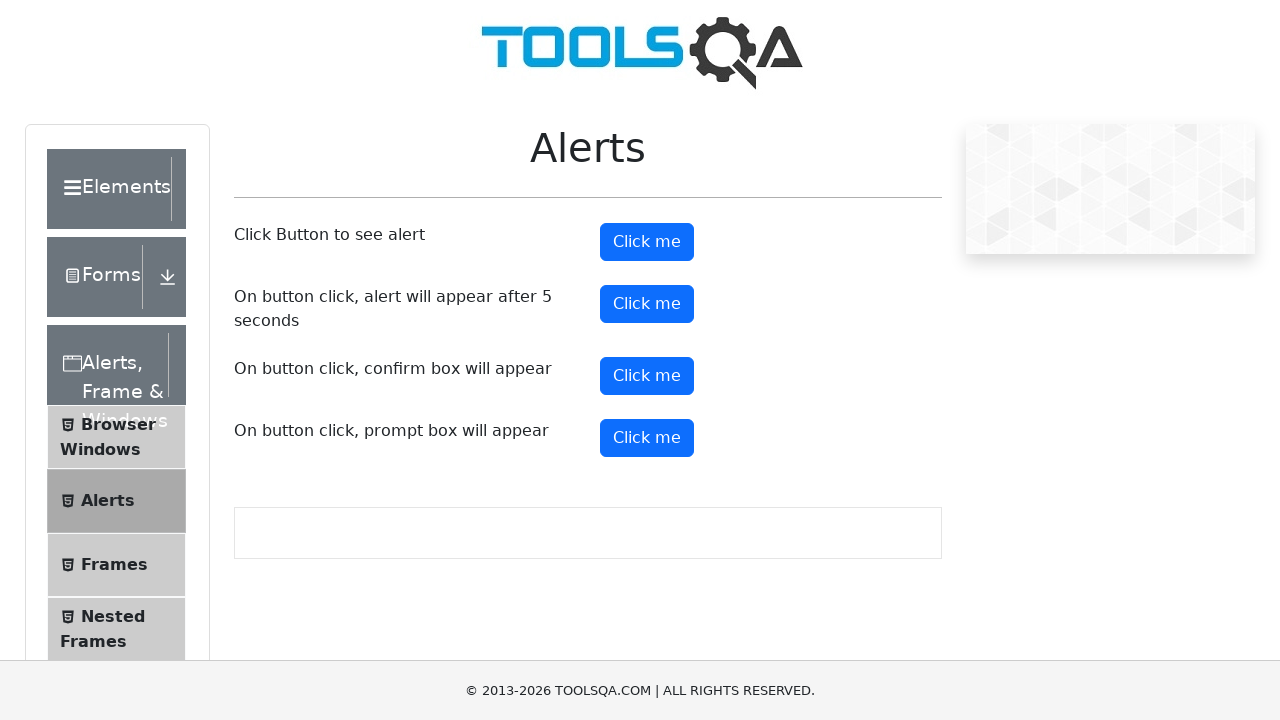

Set up dialog handler to accept alerts
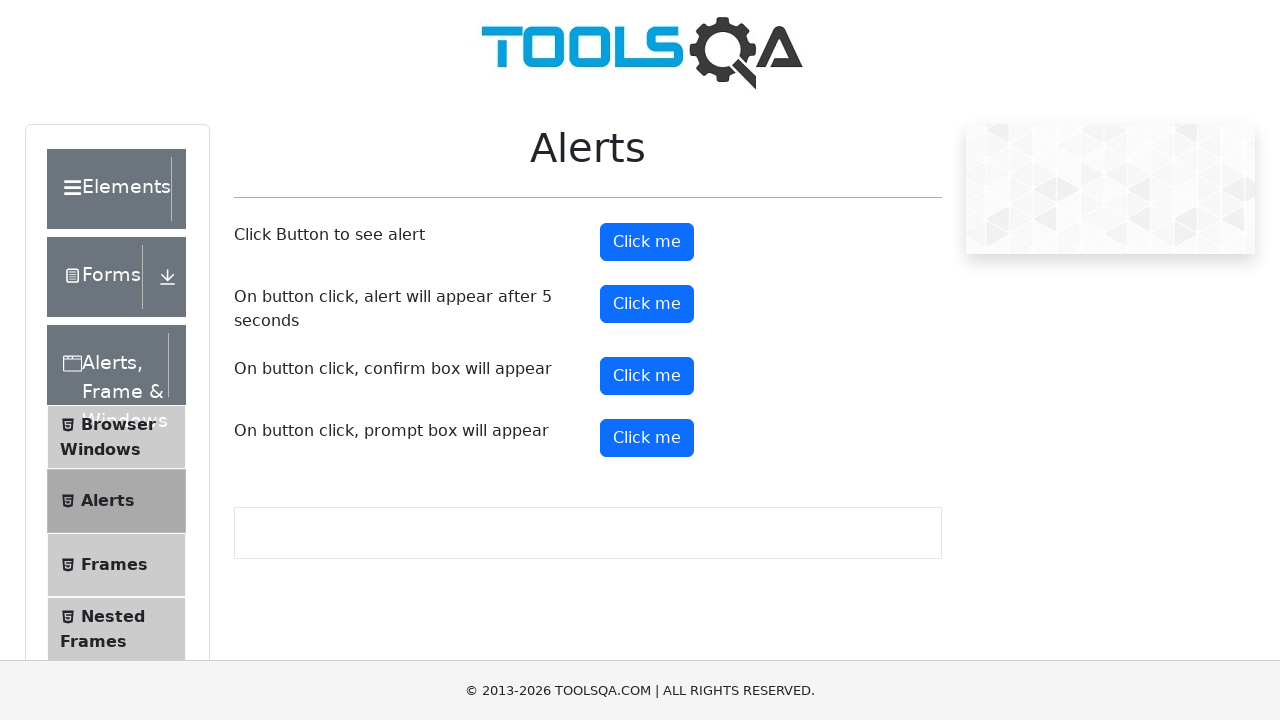

Clicked the alert button to trigger simple alert at (647, 242) on #alertButton
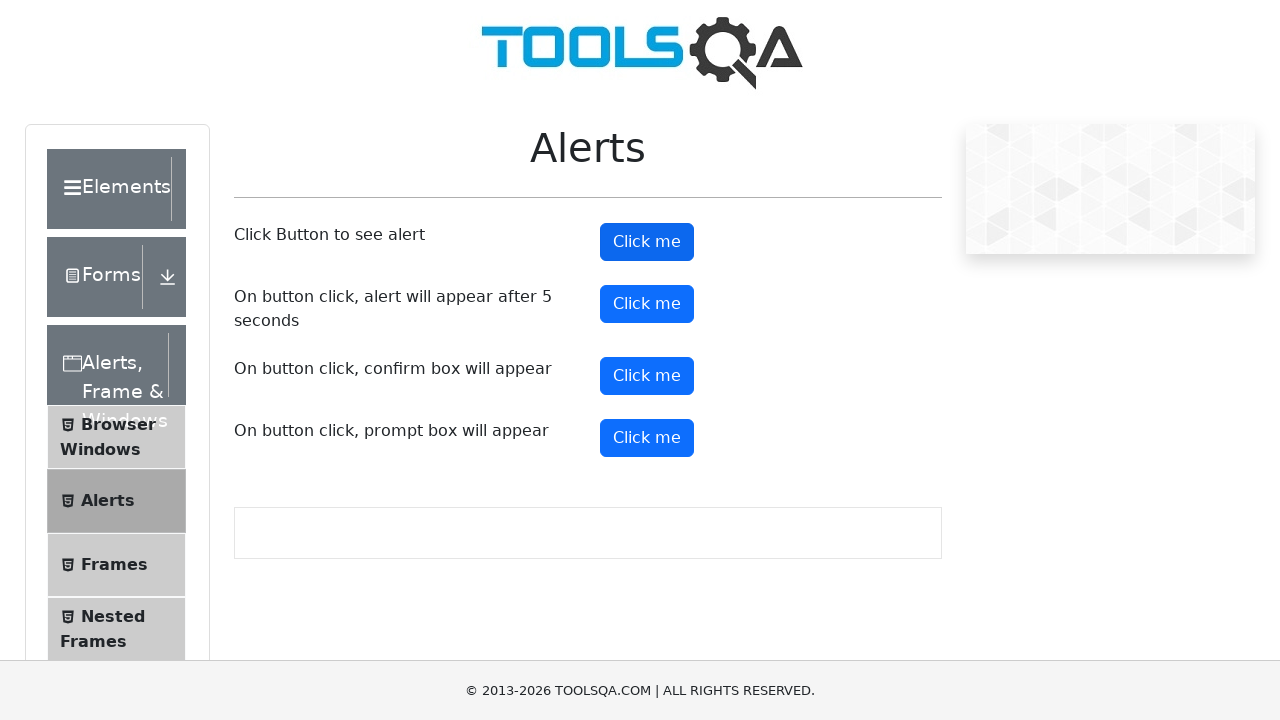

Waited 500ms for alert to be processed and accepted
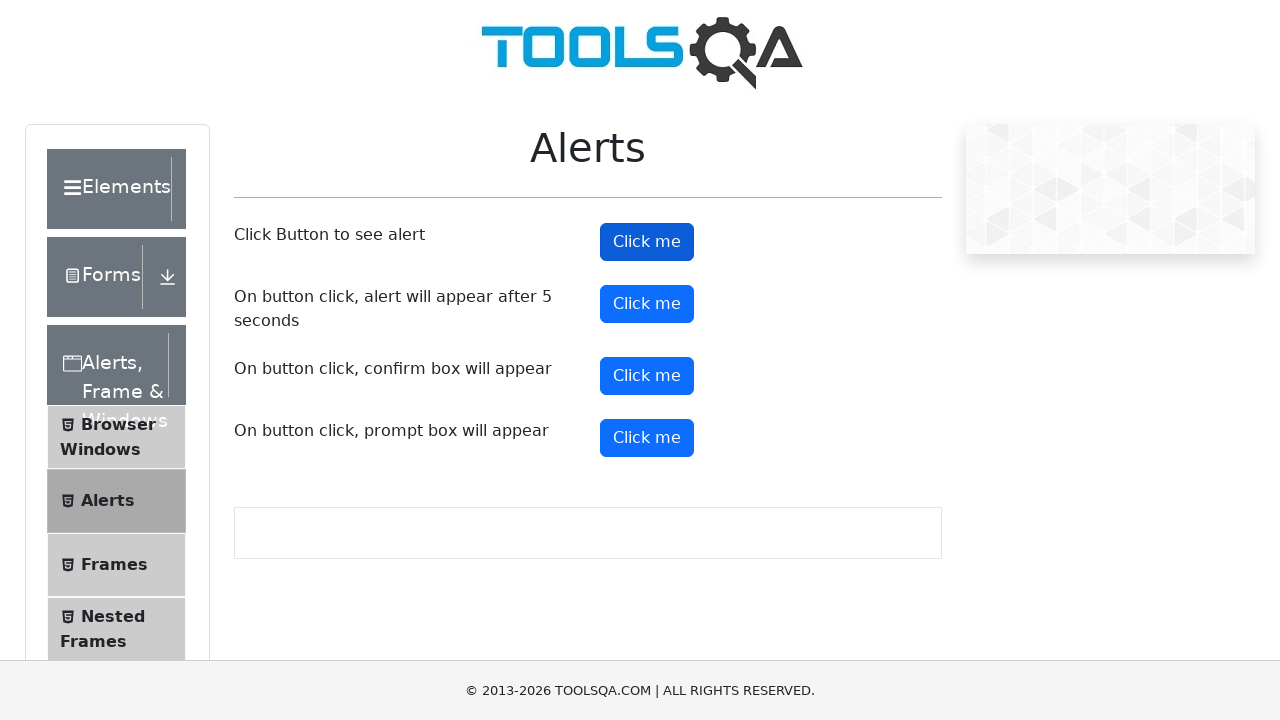

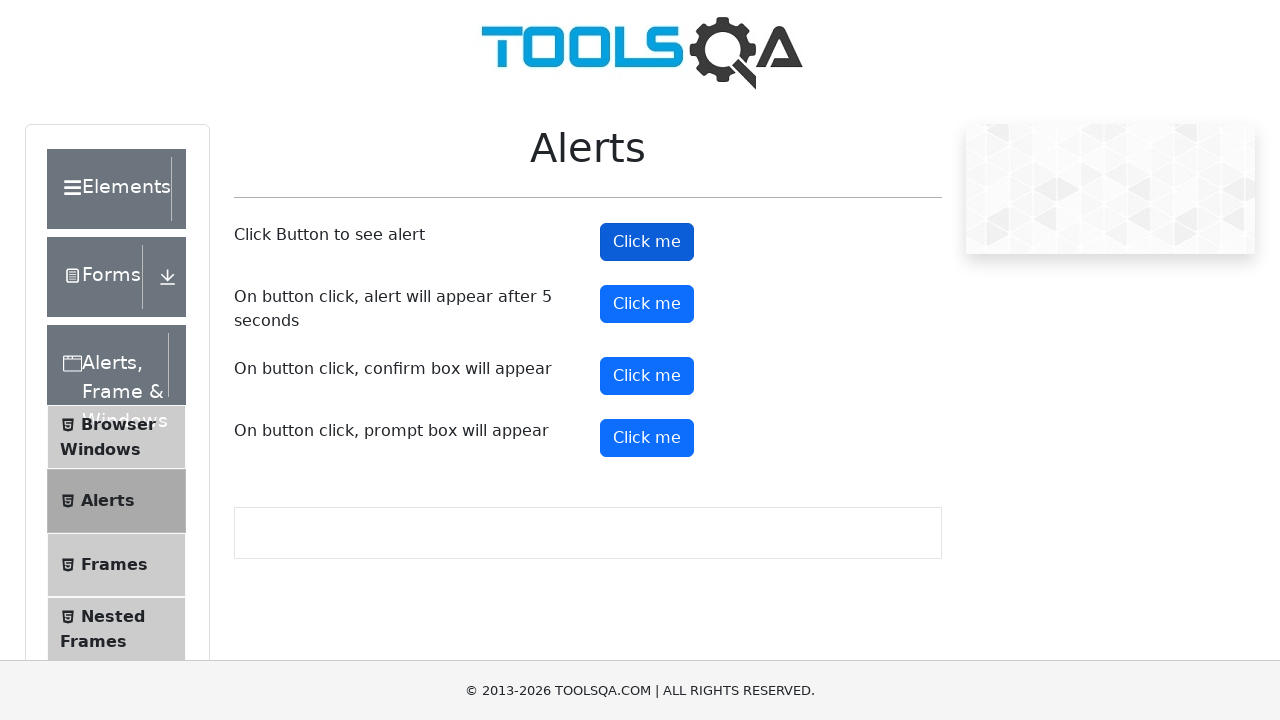